Verifies the page title is "Buggy Cars Rating" and navigates to the Register page, checking that the username field is visible.

Starting URL: https://buggy.justtestit.org/

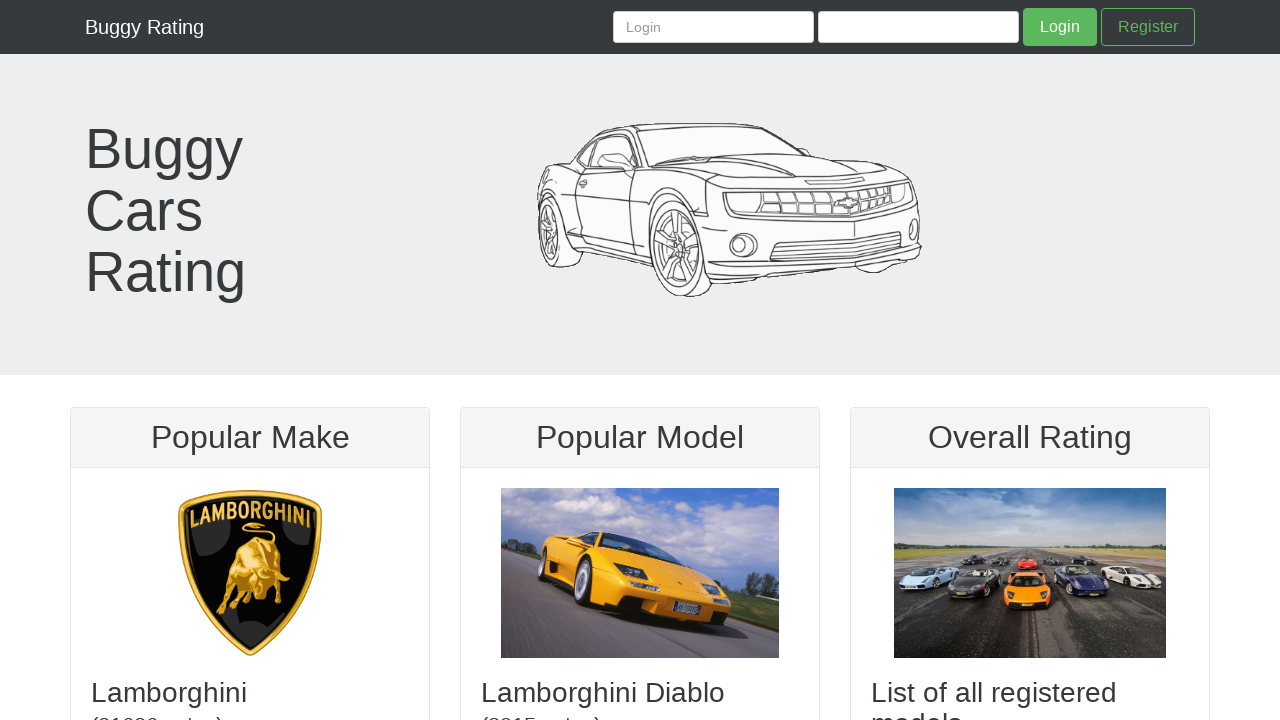

Verified page title is 'Buggy Cars Rating'
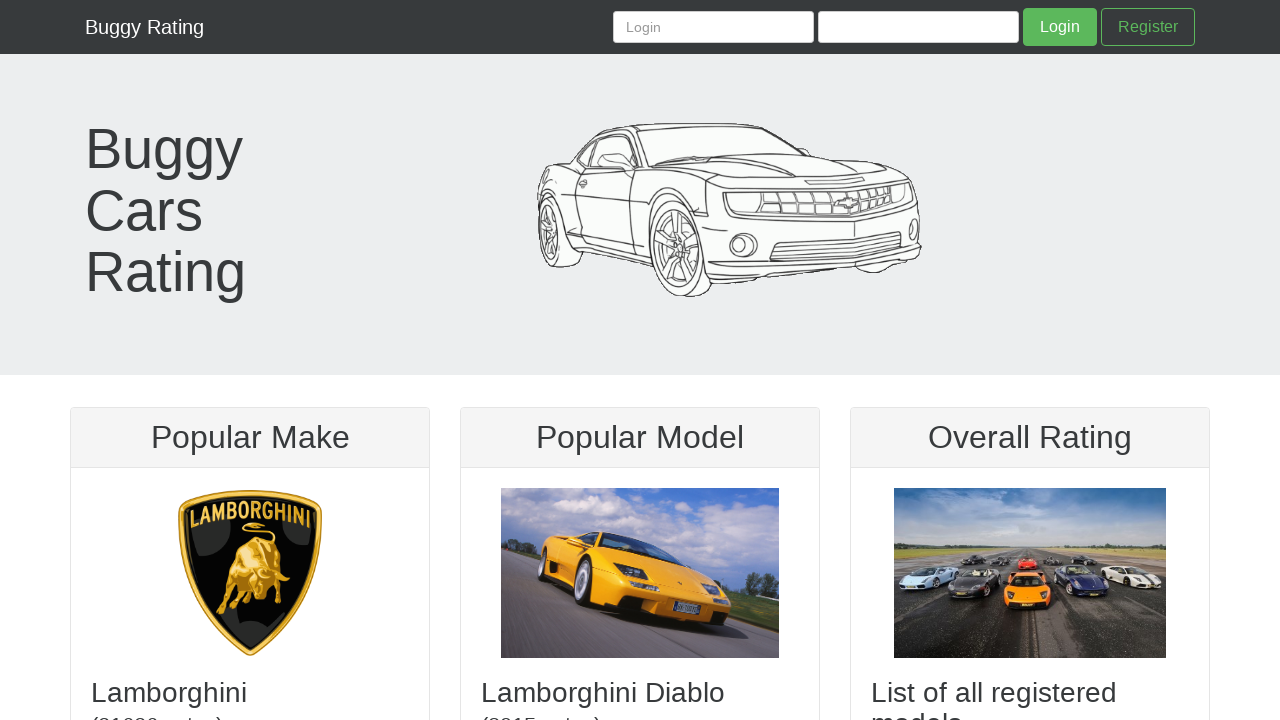

Clicked on Register link at (1148, 27) on internal:role=link[name="Register"i]
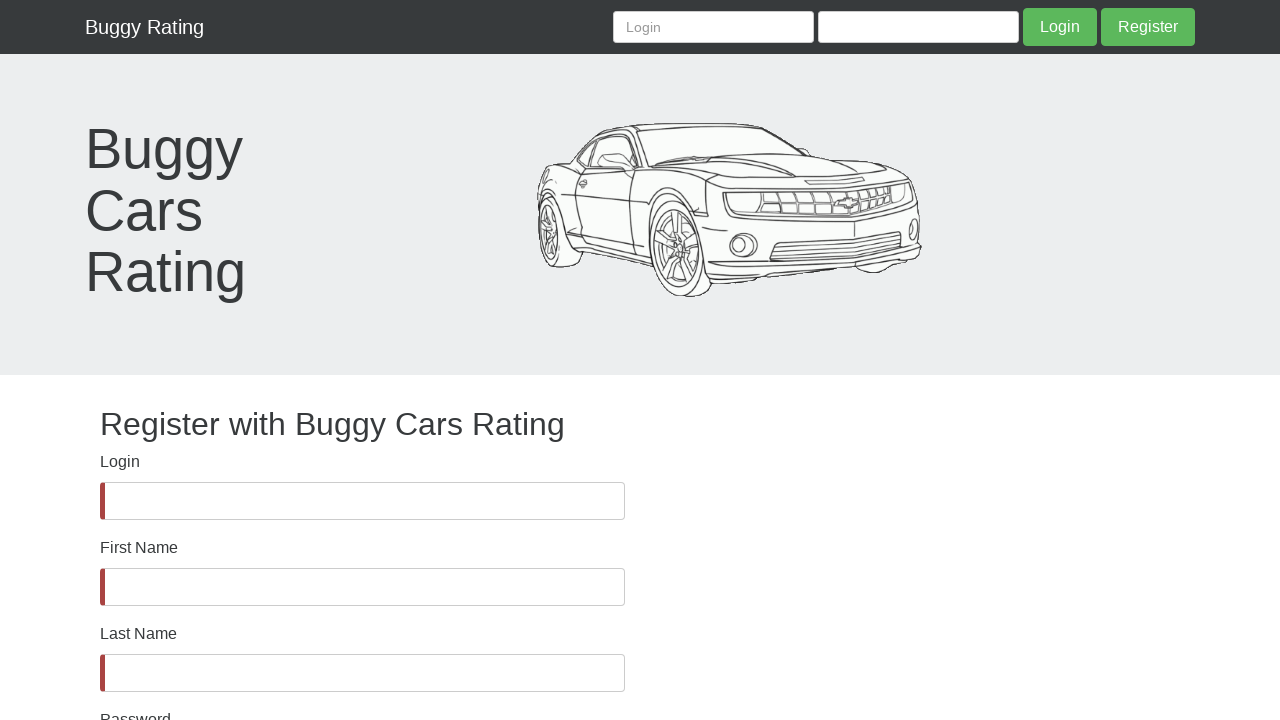

Verified username field is visible on Register page
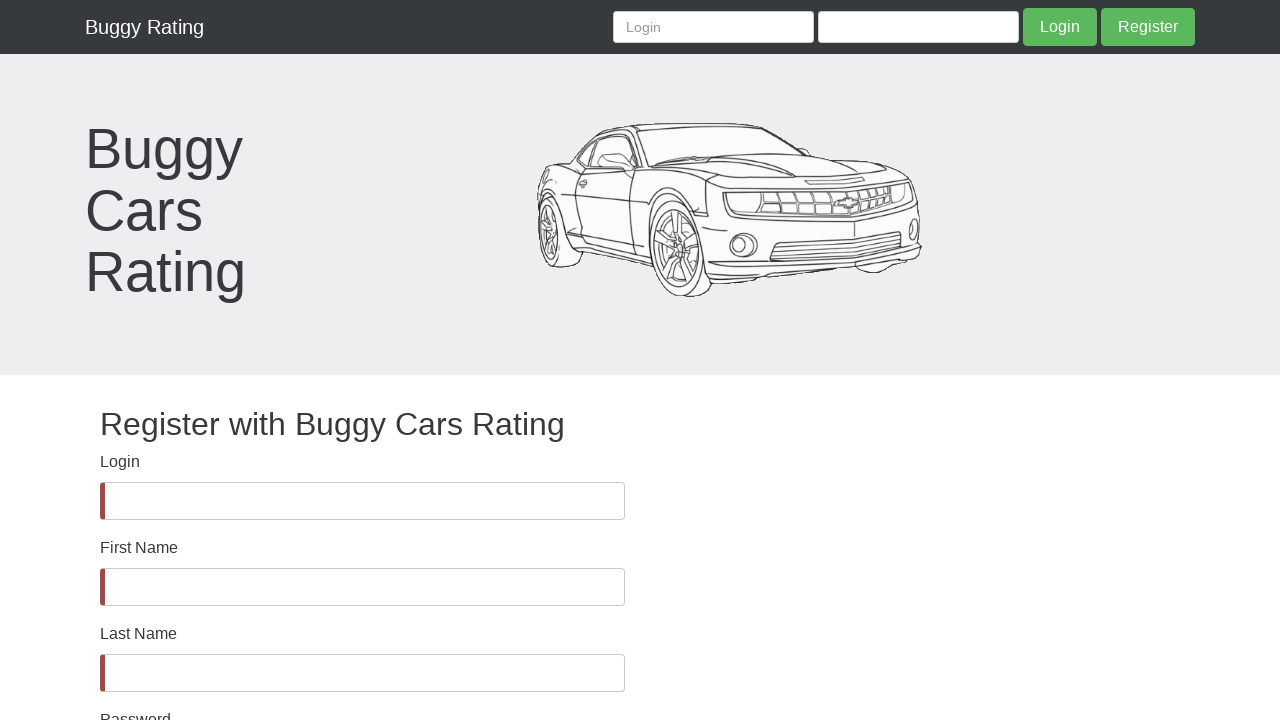

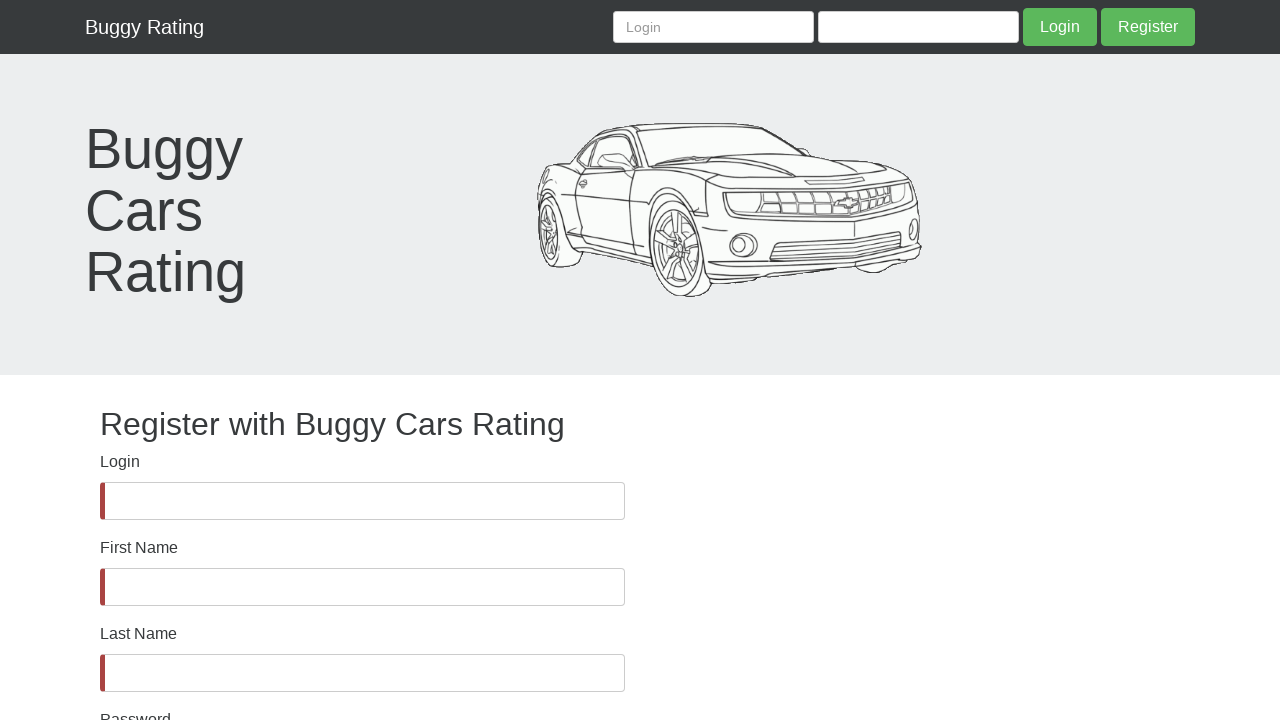